Tests JavaScript alert box interactions by clicking buttons to trigger different types of alerts (simple alert, confirm dialog, and prompt dialog) and handling each appropriately

Starting URL: https://syntaxprojects.com/javascript-alert-box-demo-homework.php

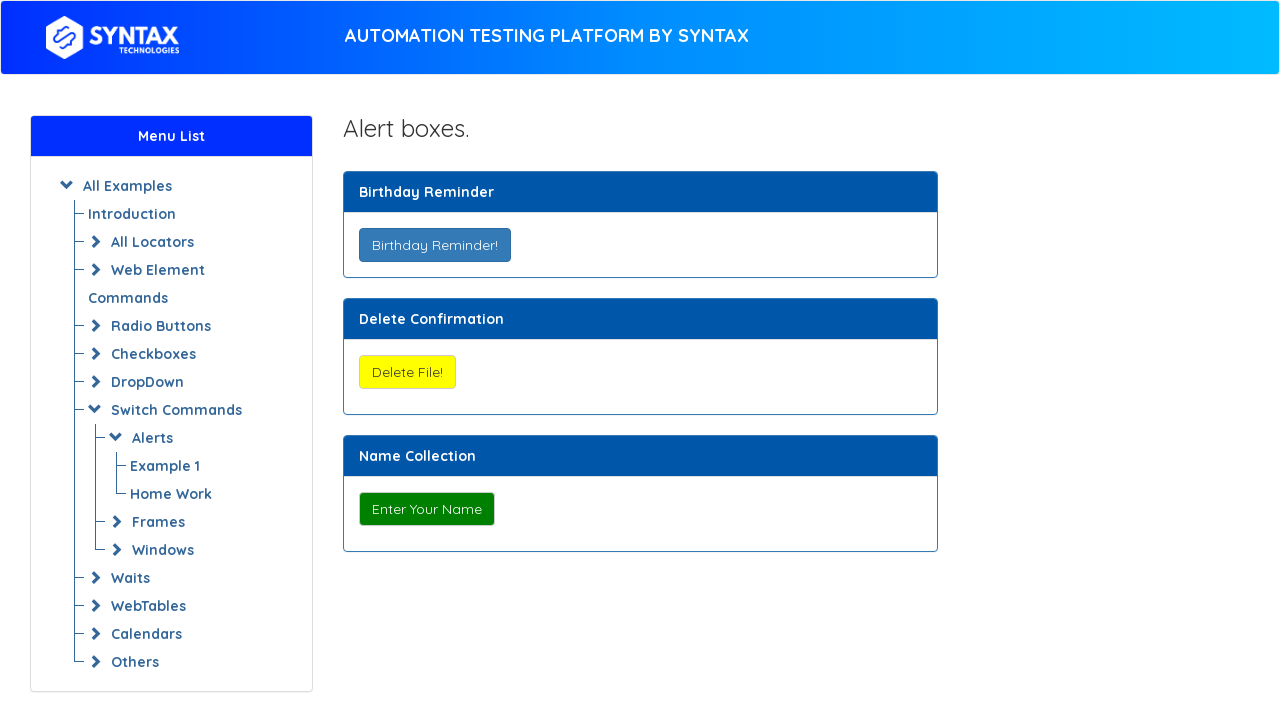

Clicked the simple alert button at (434, 245) on xpath=//button[@onclick='myAlertFunction()']
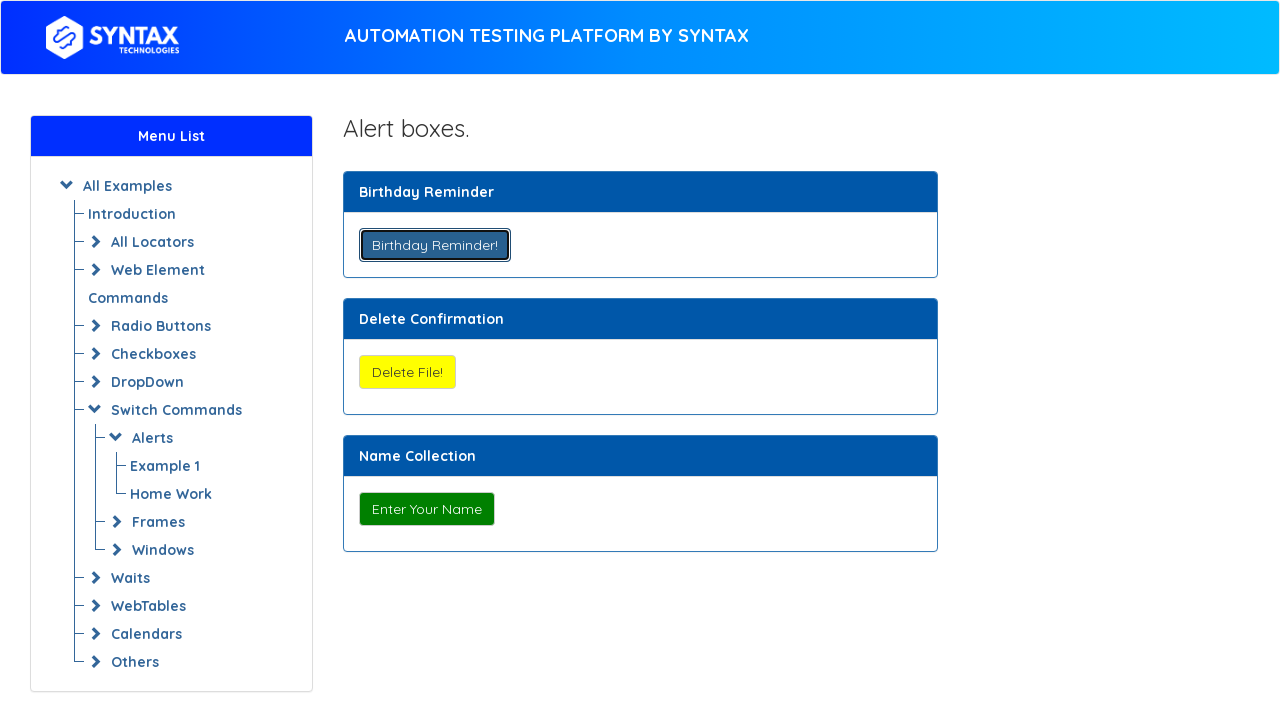

Set up dialog handler to accept alerts
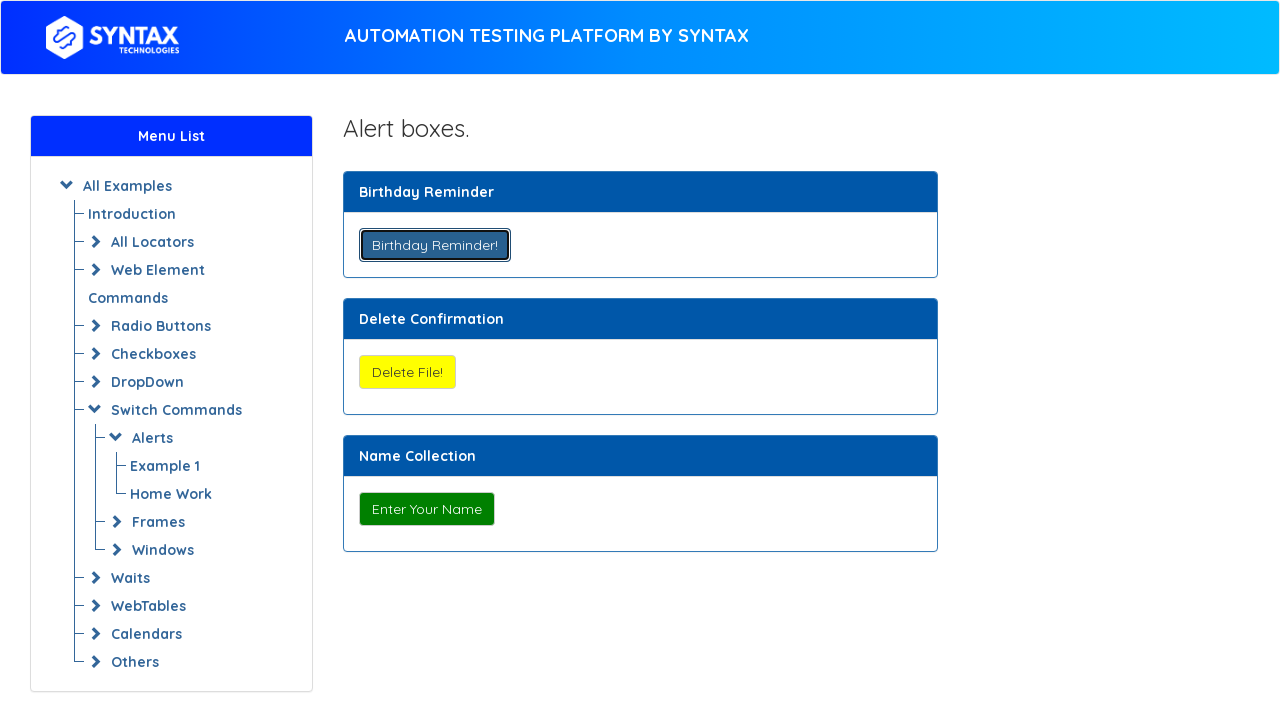

Waited for simple alert to be processed
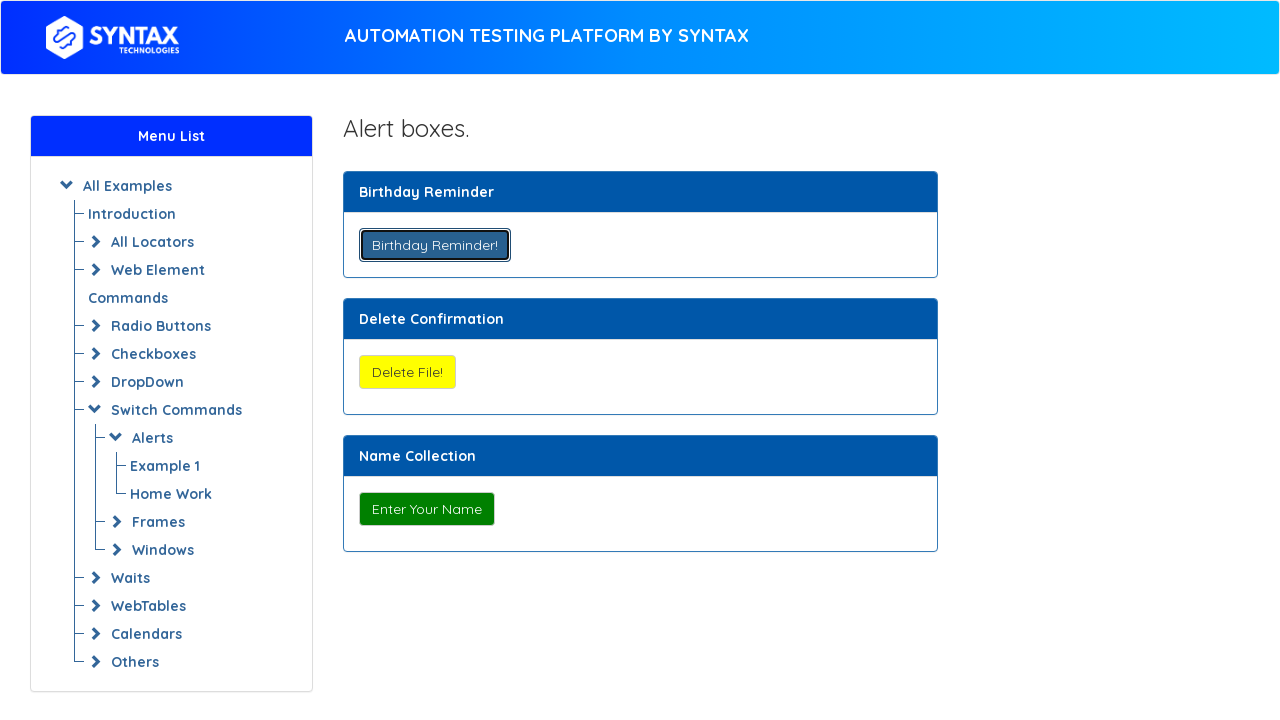

Clicked the confirm dialog button at (407, 372) on xpath=//button[@onclick='myConfirmFunction()']
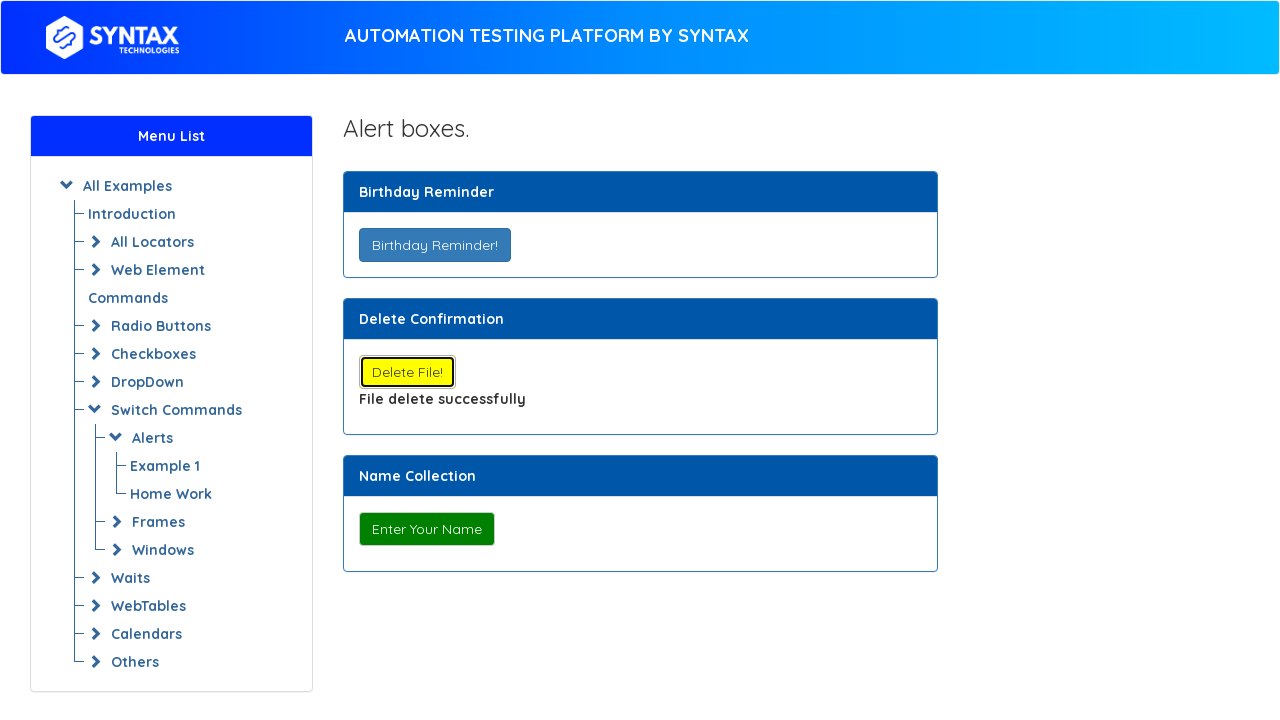

Set up dialog handler to dismiss confirm dialogs
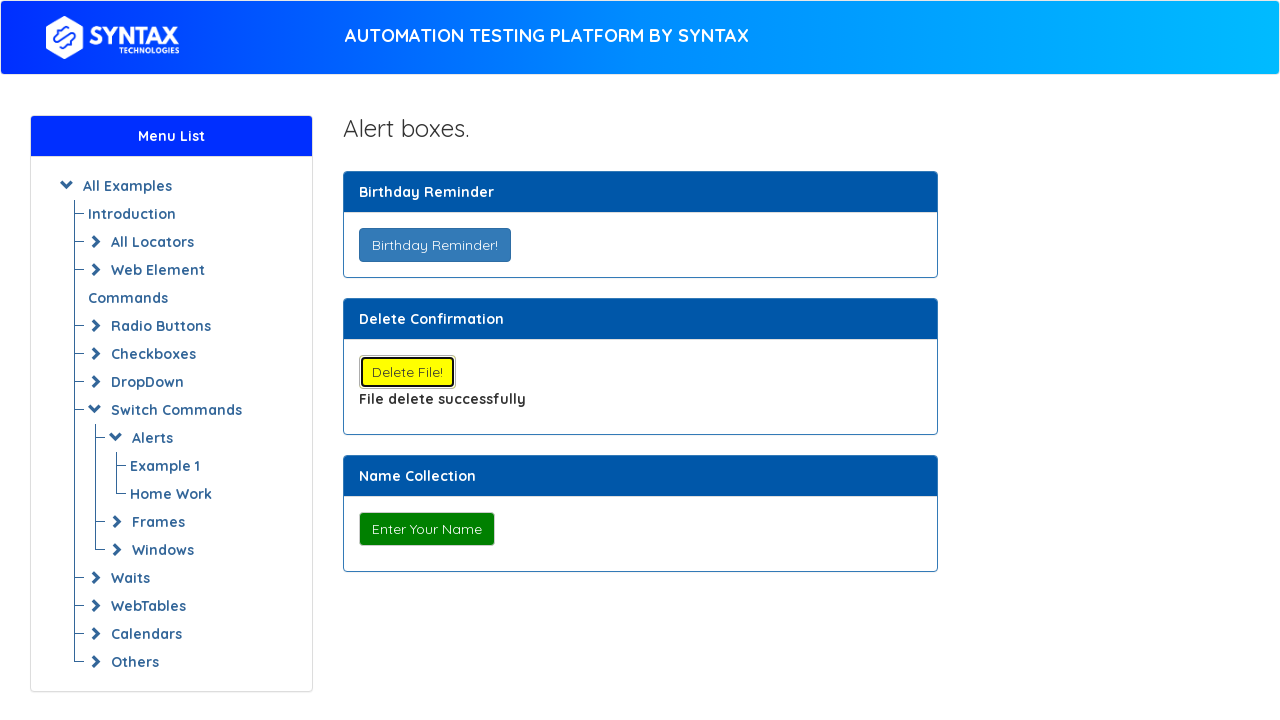

Waited for confirm dialog to be dismissed
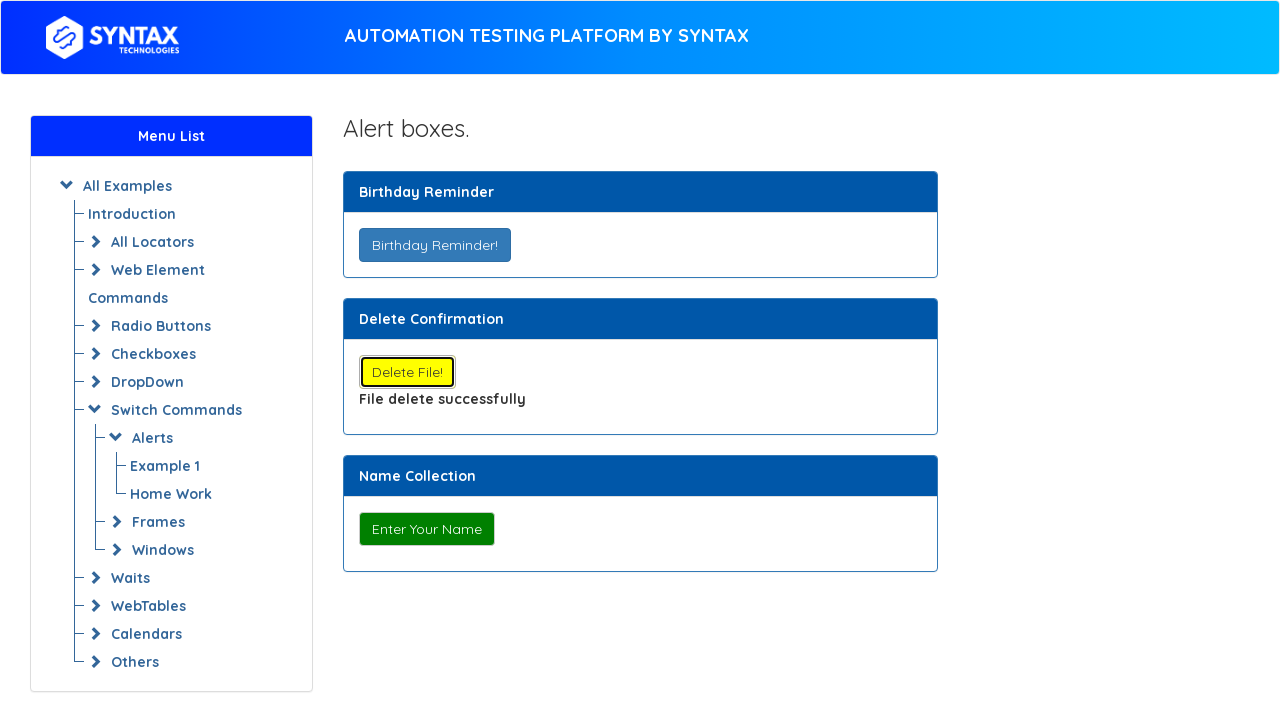

Clicked the prompt dialog button at (426, 529) on xpath=//button[@onclick='myPromptFunction()']
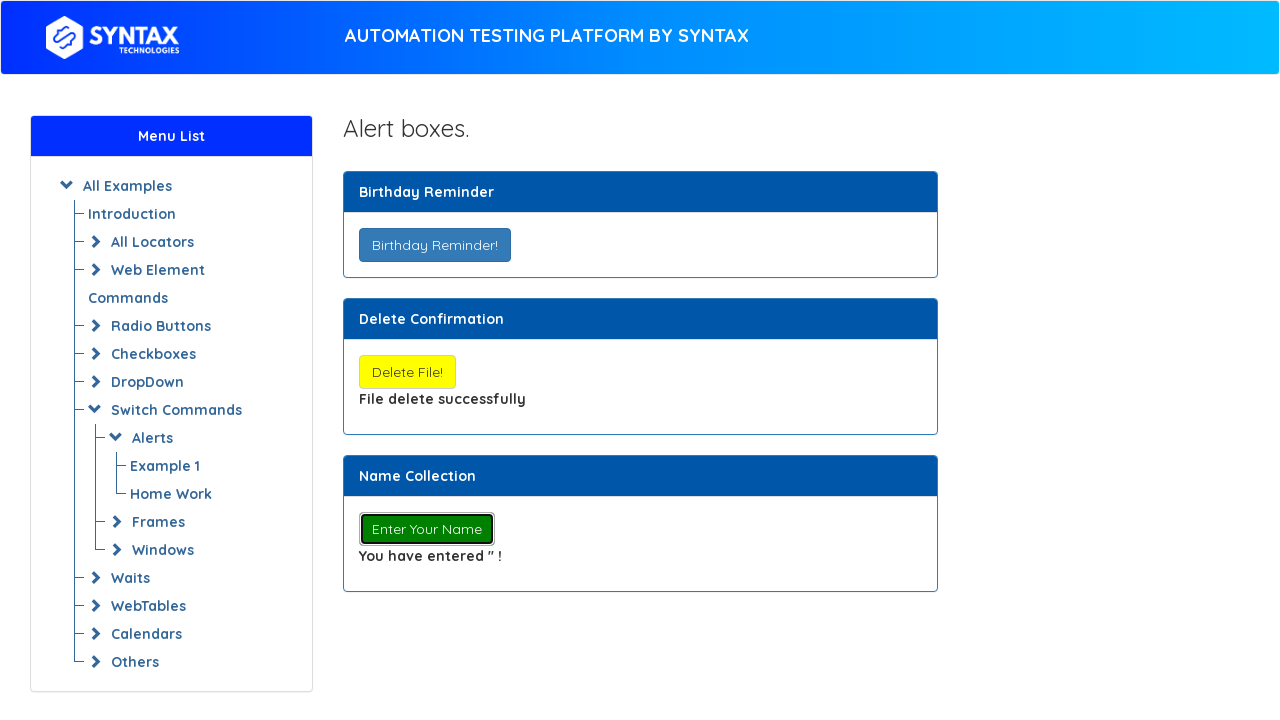

Set up dialog handler to accept prompt with 'Mel Gibson'
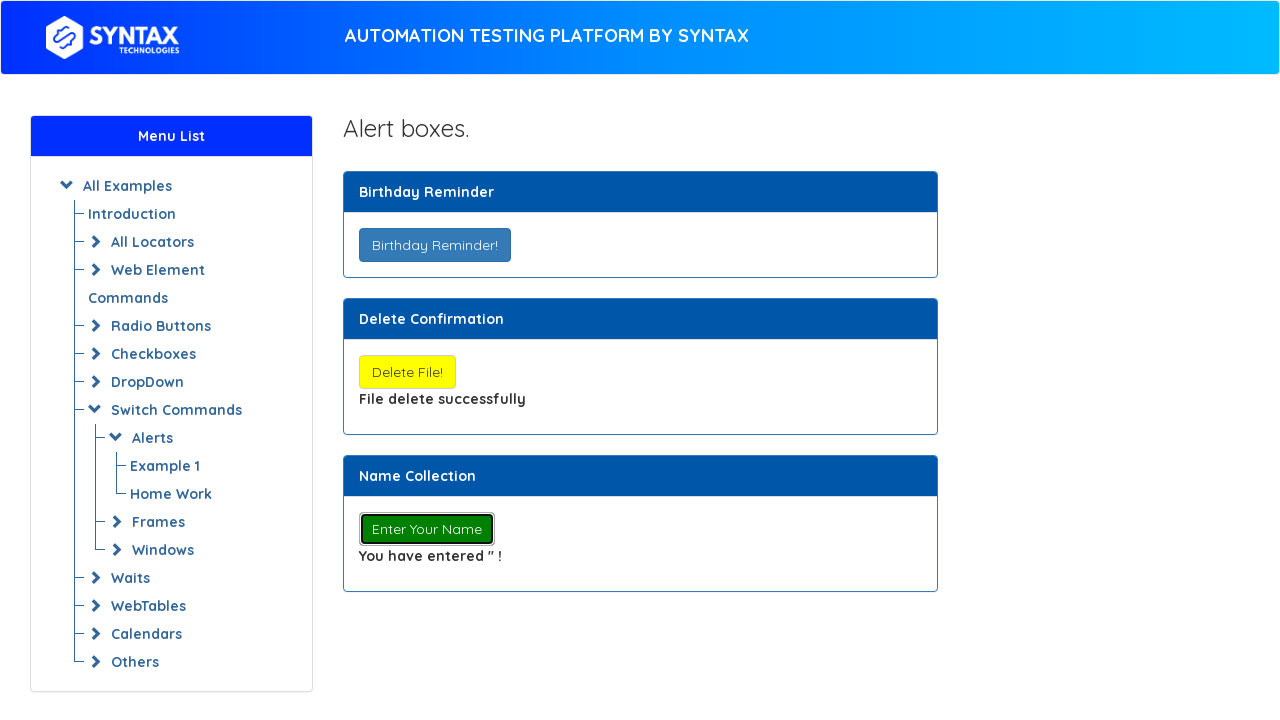

Waited for prompt dialog to be processed
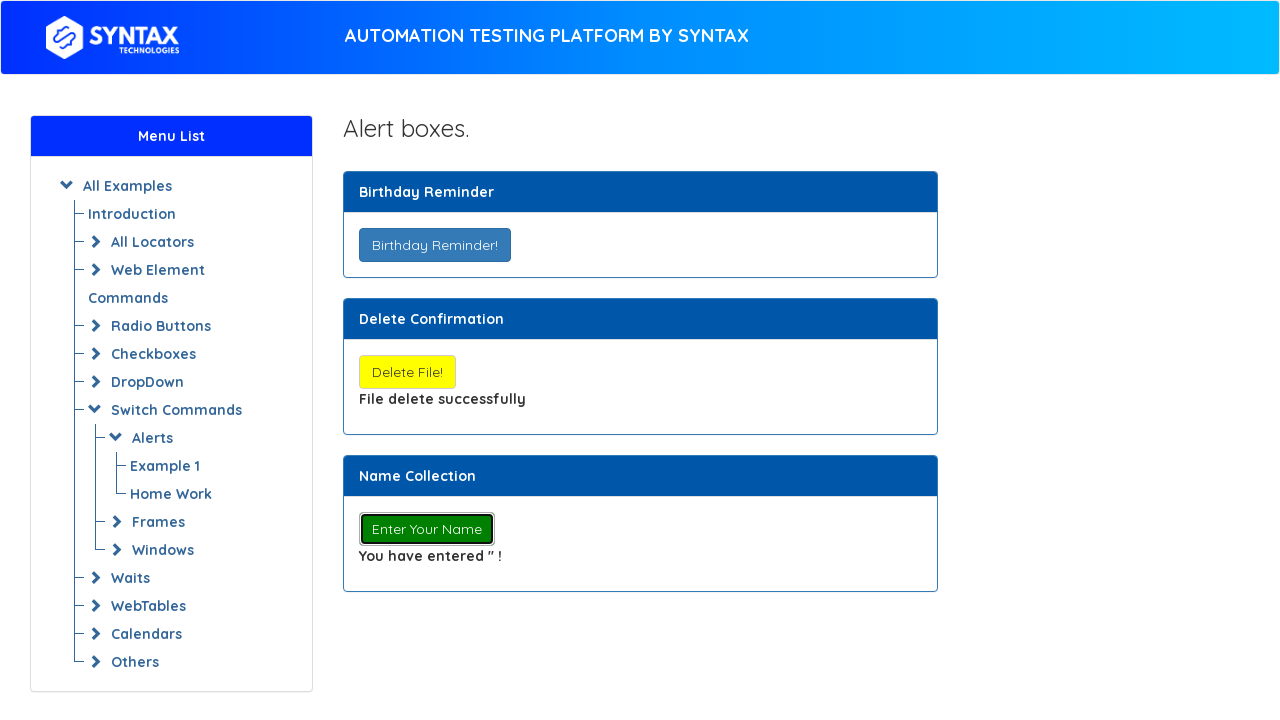

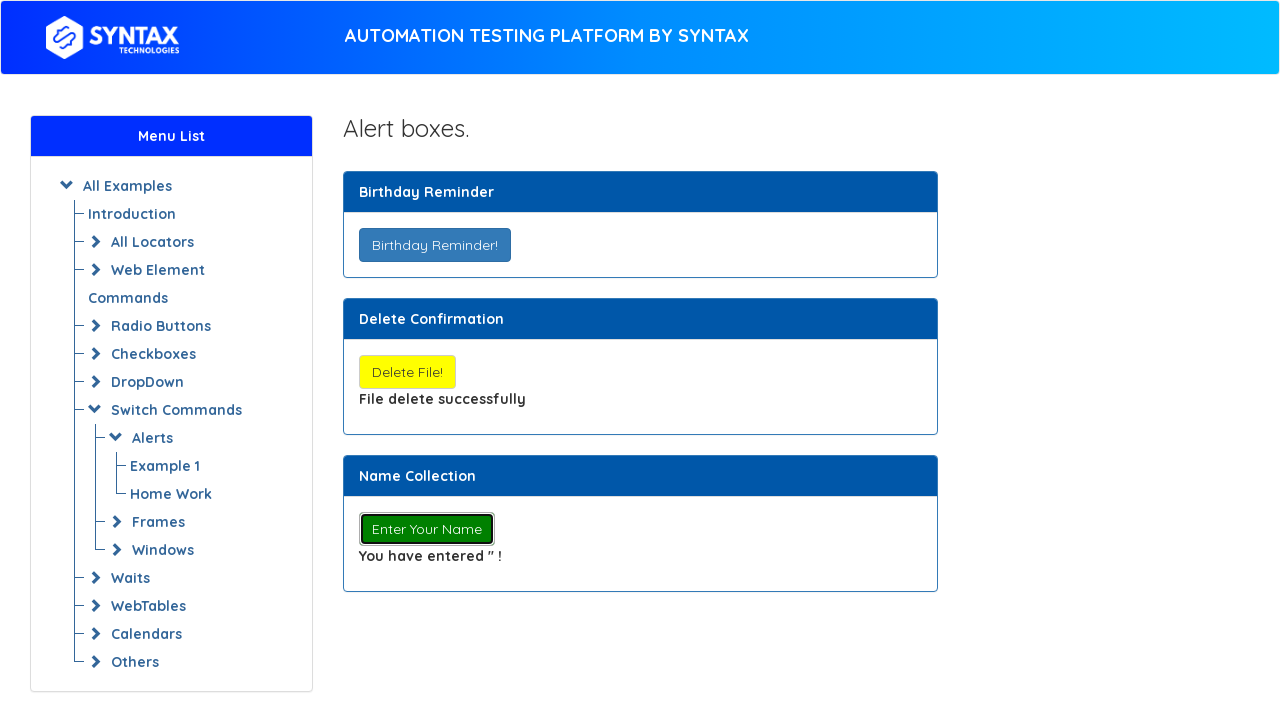